Navigates to the Coach to Transformation website homepage and verifies it loads successfully

Starting URL: https://coach-to-transformation.com

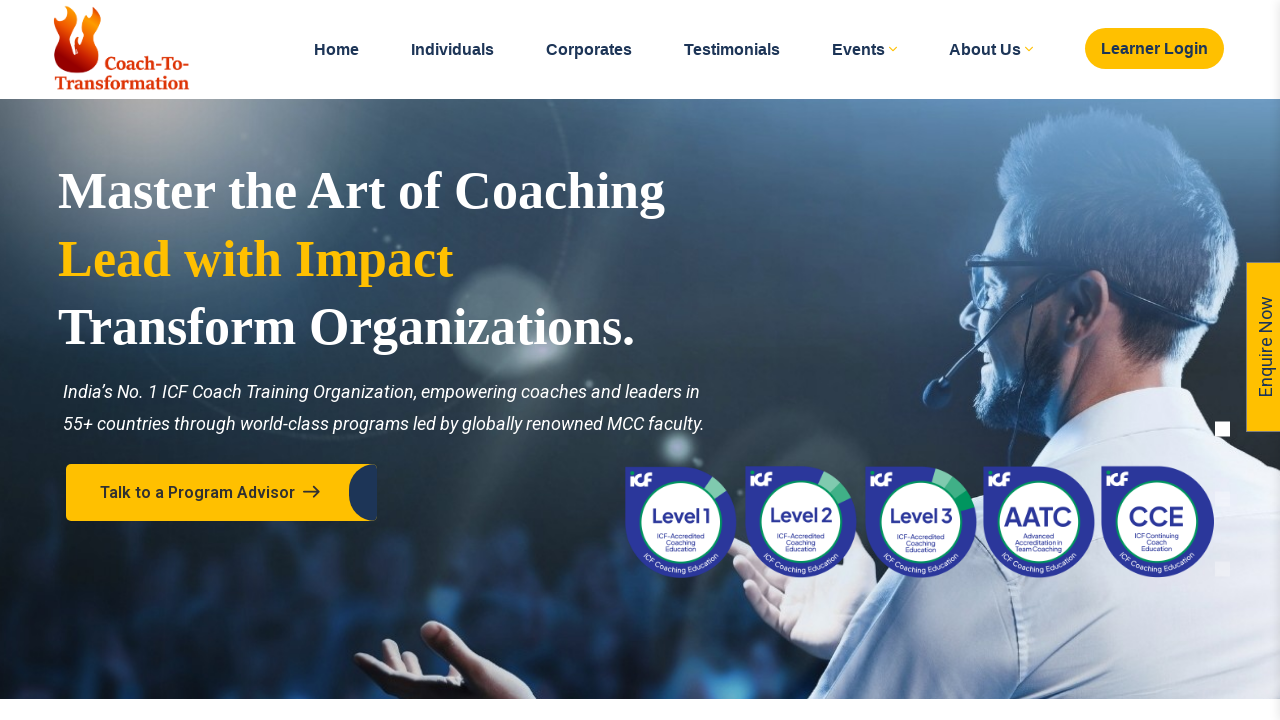

Waited for page to reach domcontentloaded state
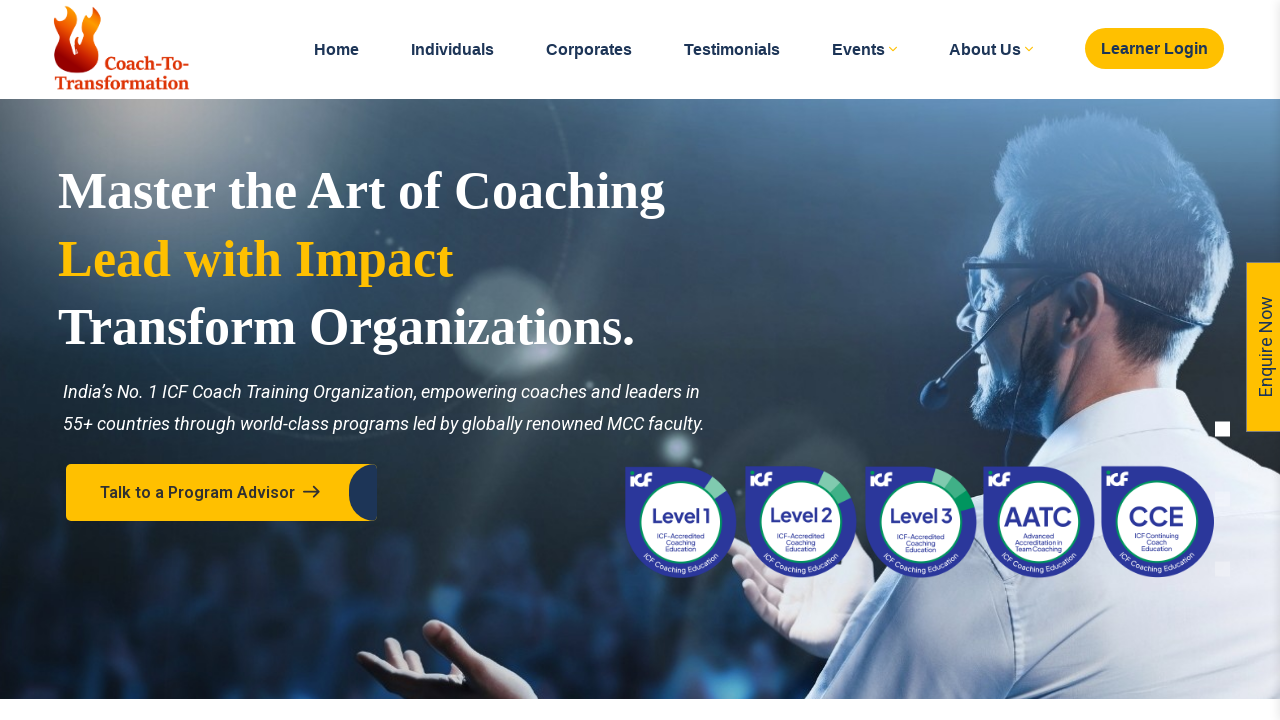

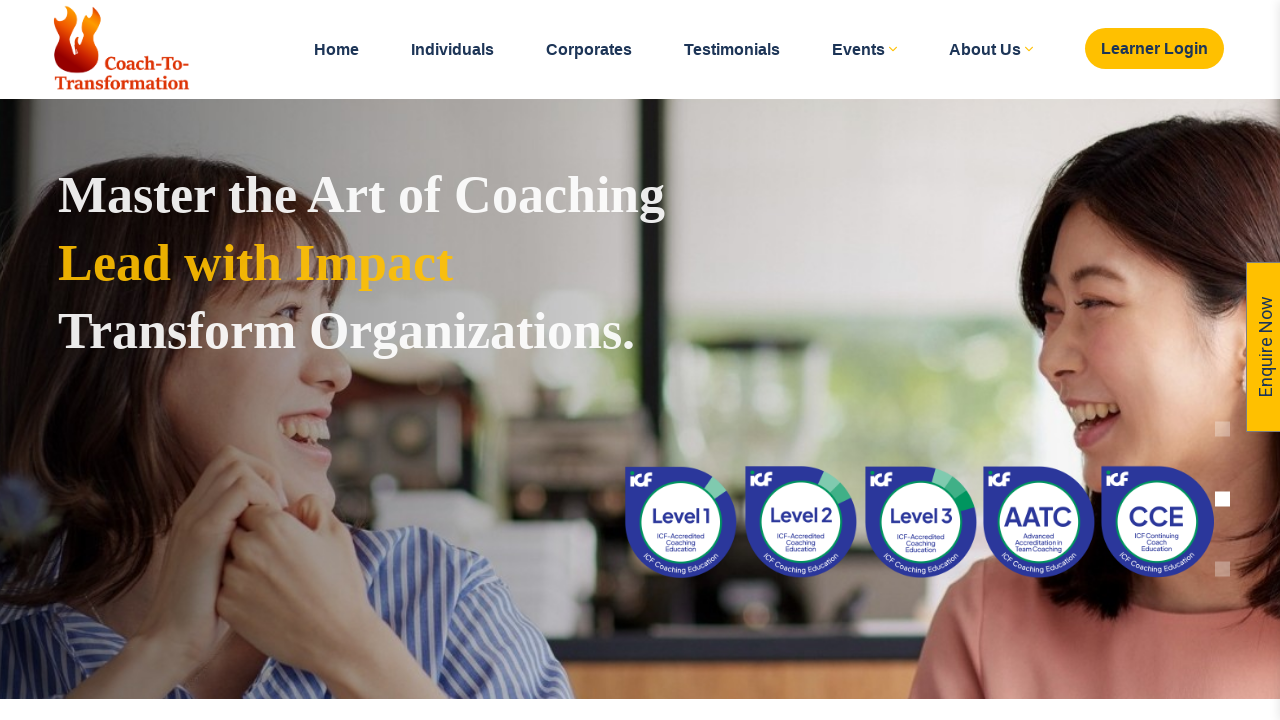